Tests the BLAST protein sequence search functionality by entering a protein sequence and max results value, then submitting the search form and waiting for results to load.

Starting URL: http://www.genome.jp/tools-bin/search_sequence?prog=blastp

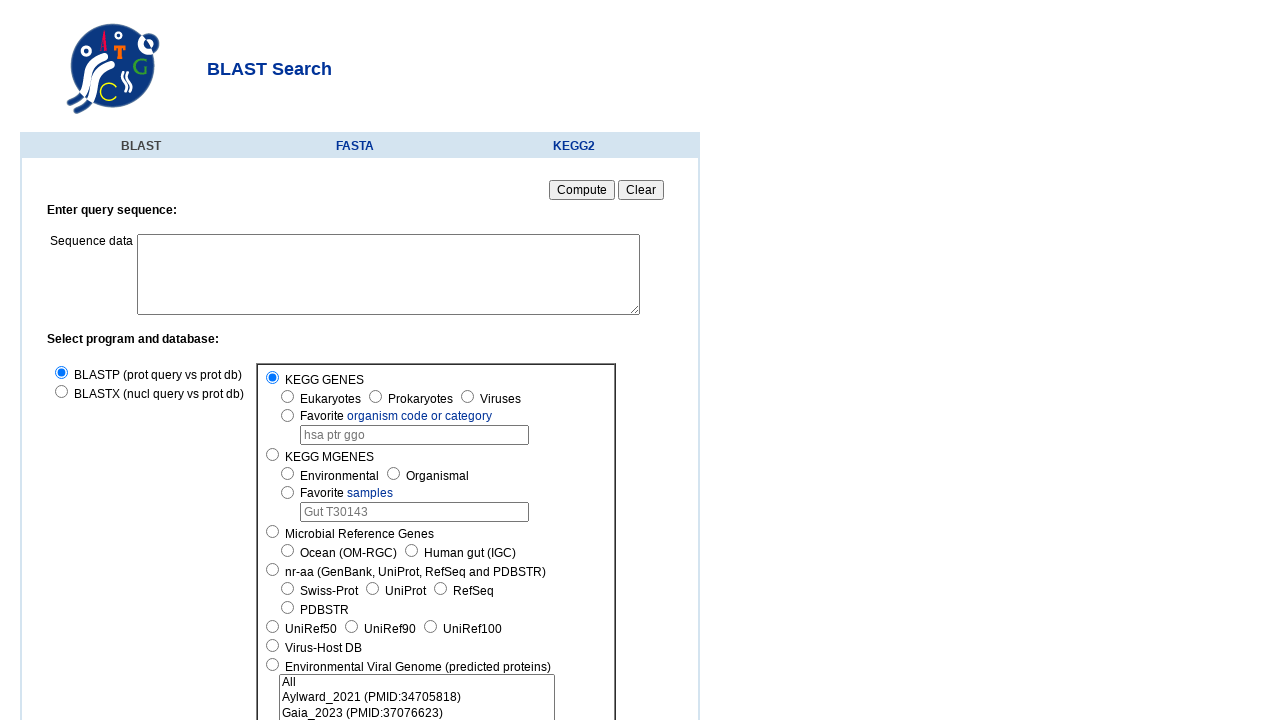

Filled protein sequence textarea with sample sequence on textarea[name='sequence']
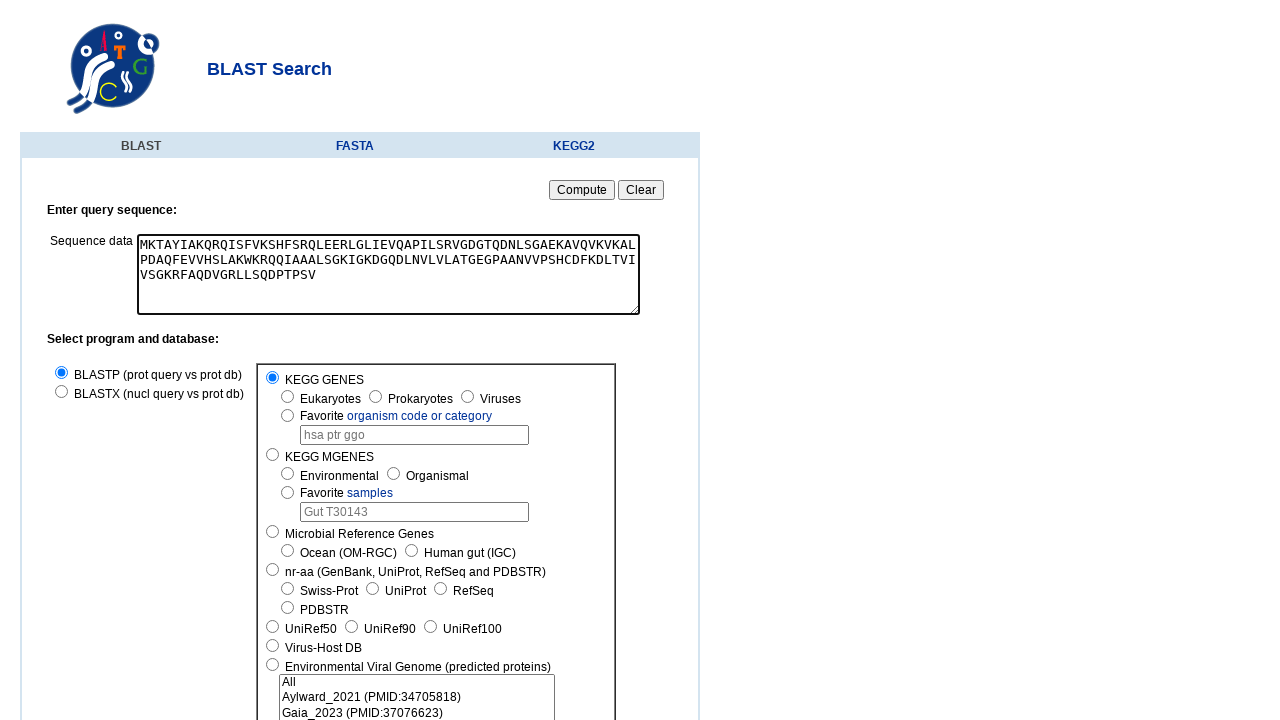

Cleared max results field on input[name='V_value']
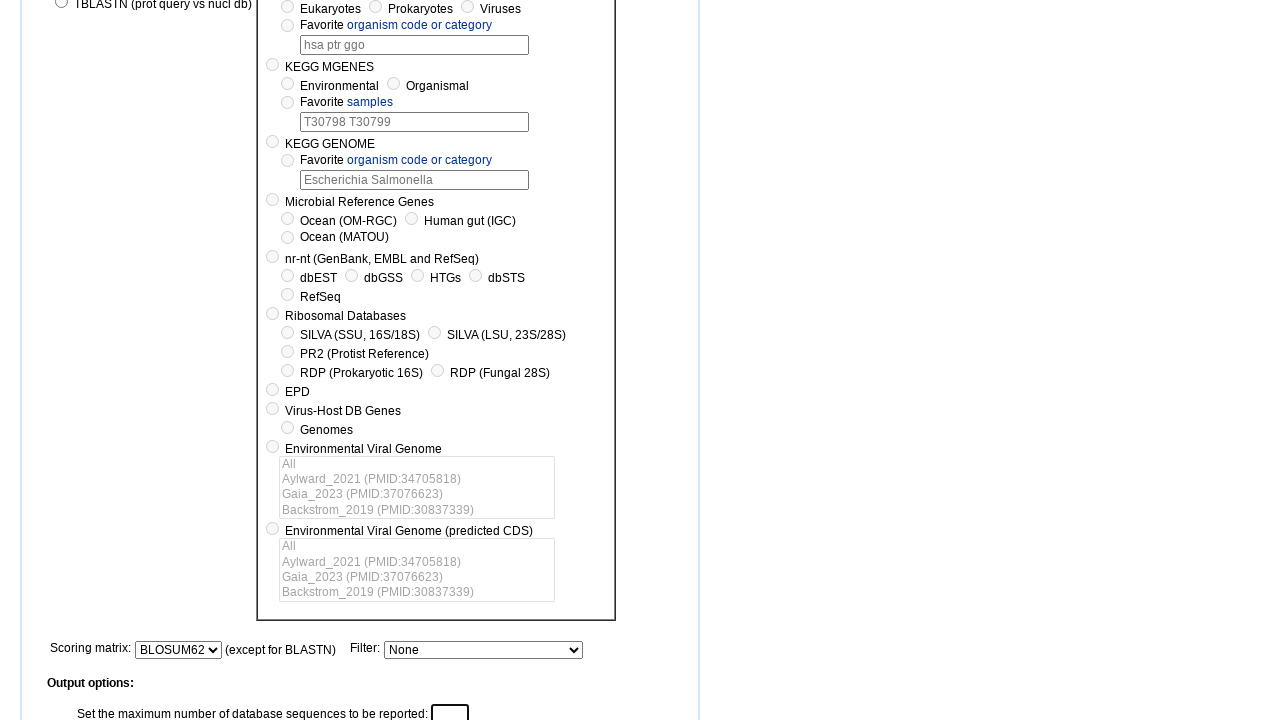

Filled max results field with value 10 on input[name='V_value']
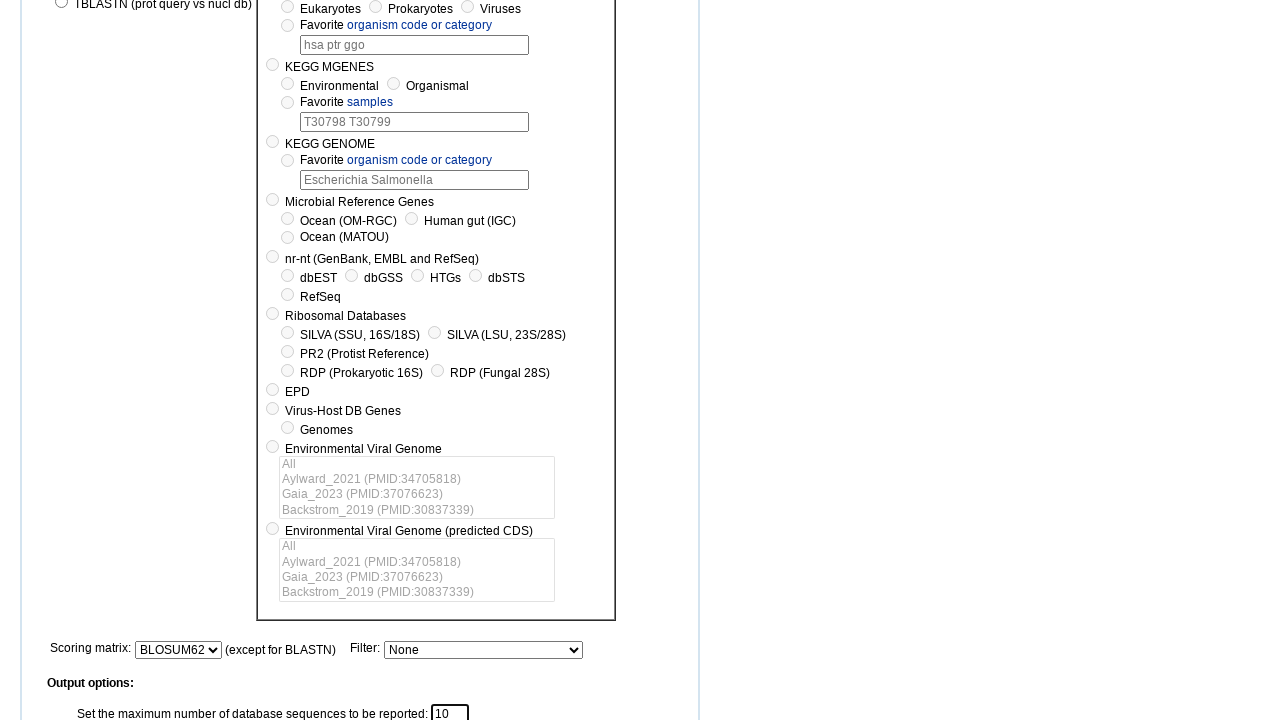

Clicked submit button to start BLAST search at (582, 190) on input[type='submit']
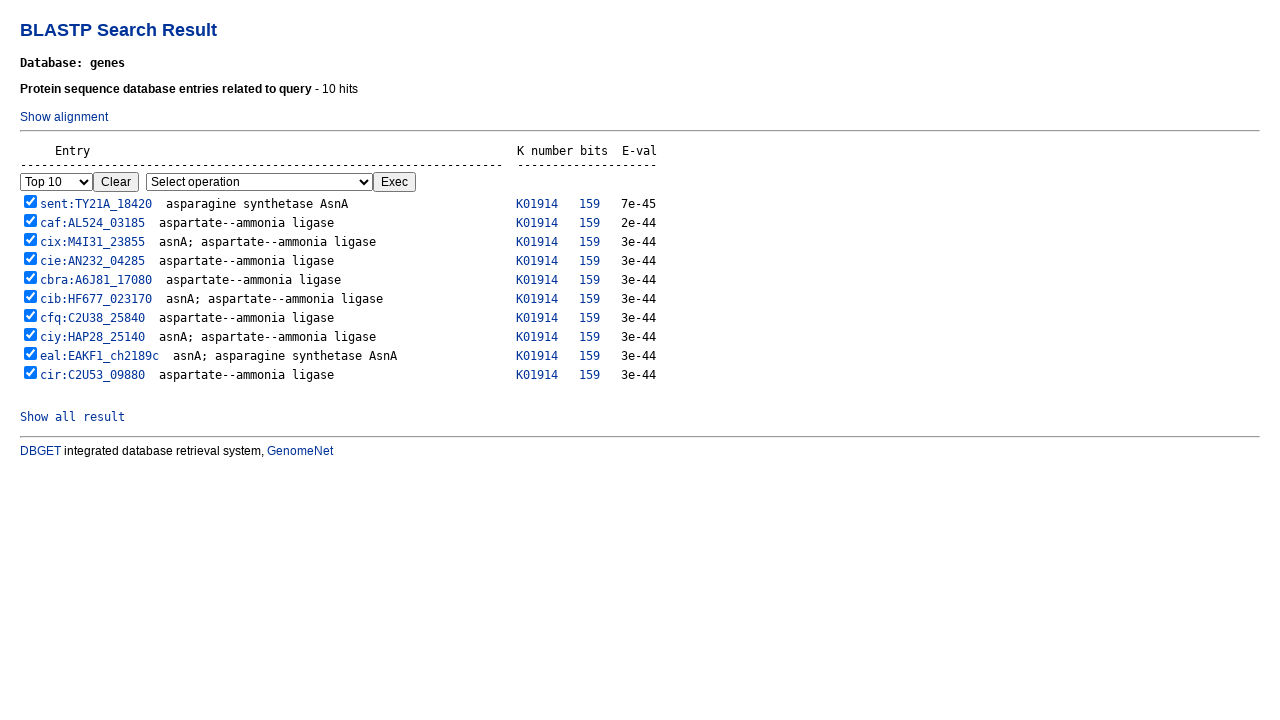

BLAST search results page loaded successfully
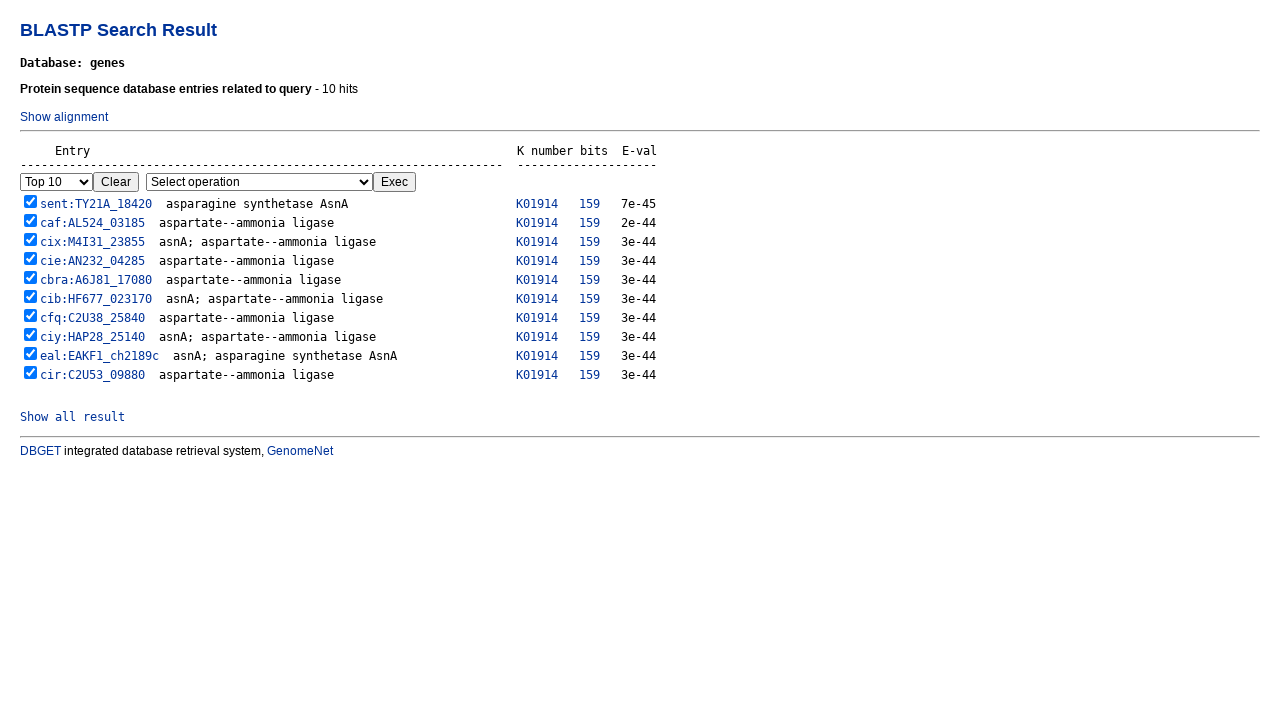

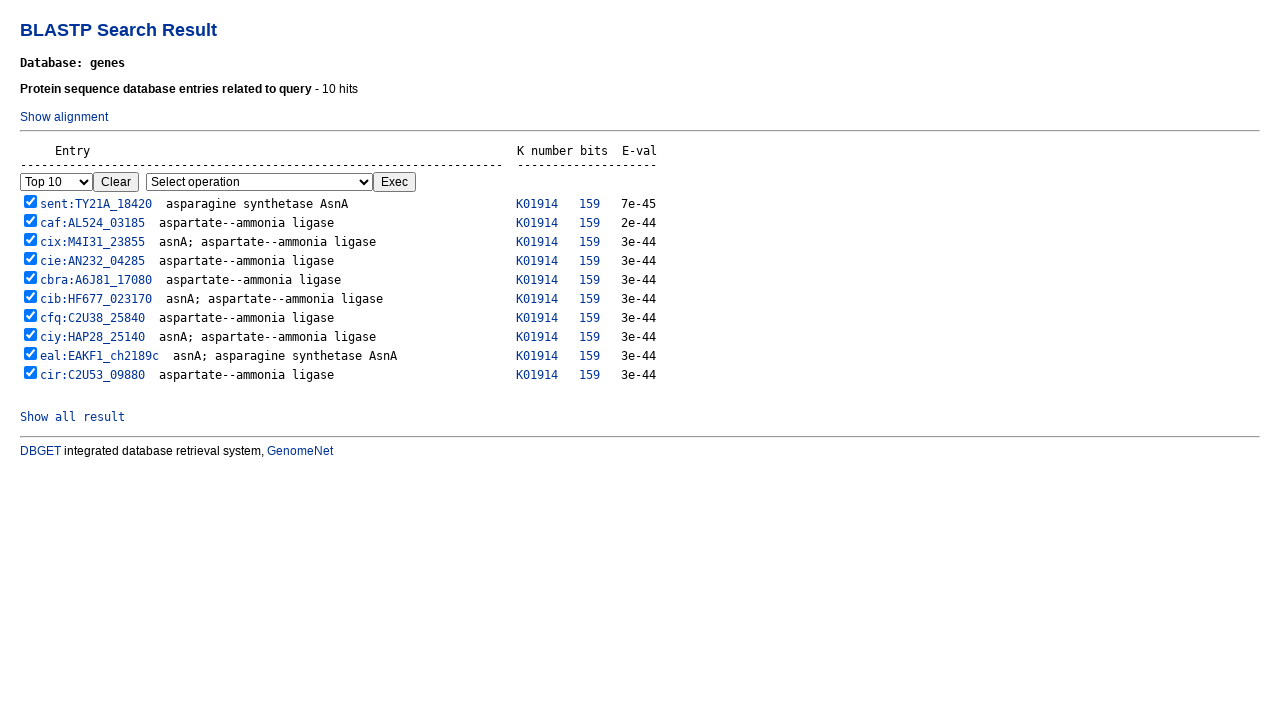